Tests that other controls are hidden when editing a todo item by double-clicking to enter edit mode.

Starting URL: https://demo.playwright.dev/todomvc

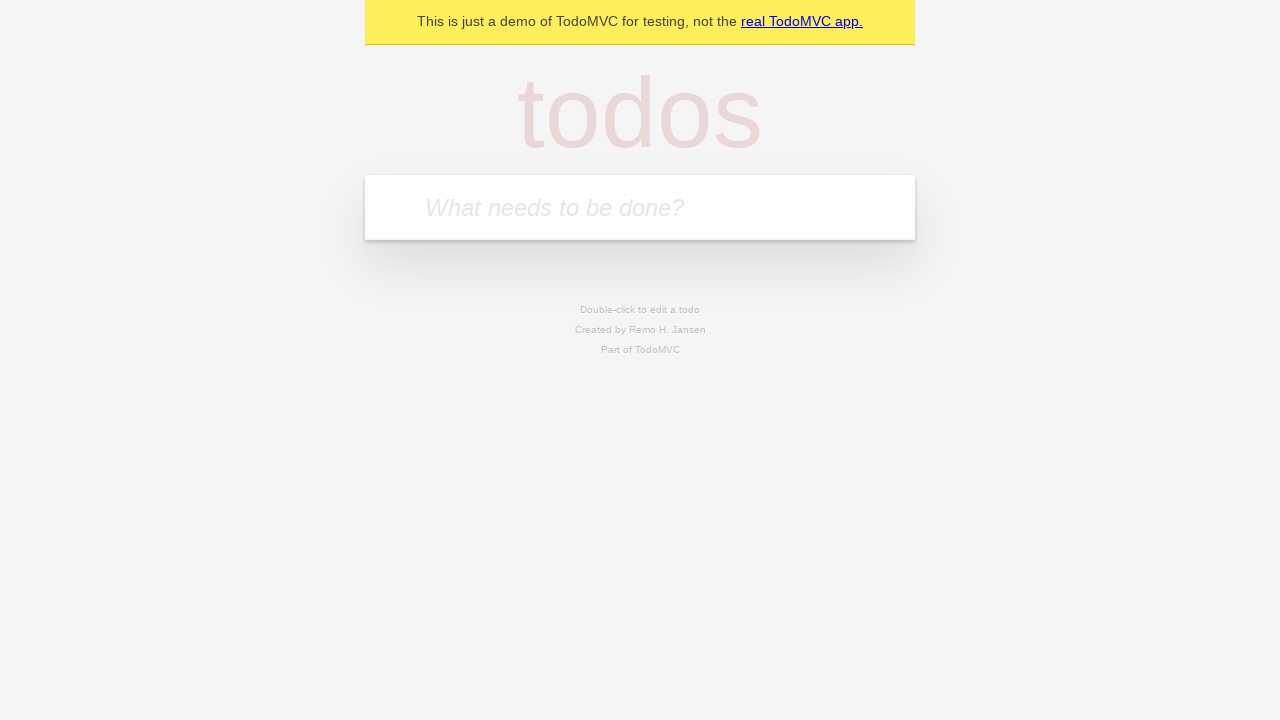

Filled todo input with 'buy some cheese' on internal:attr=[placeholder="What needs to be done?"i]
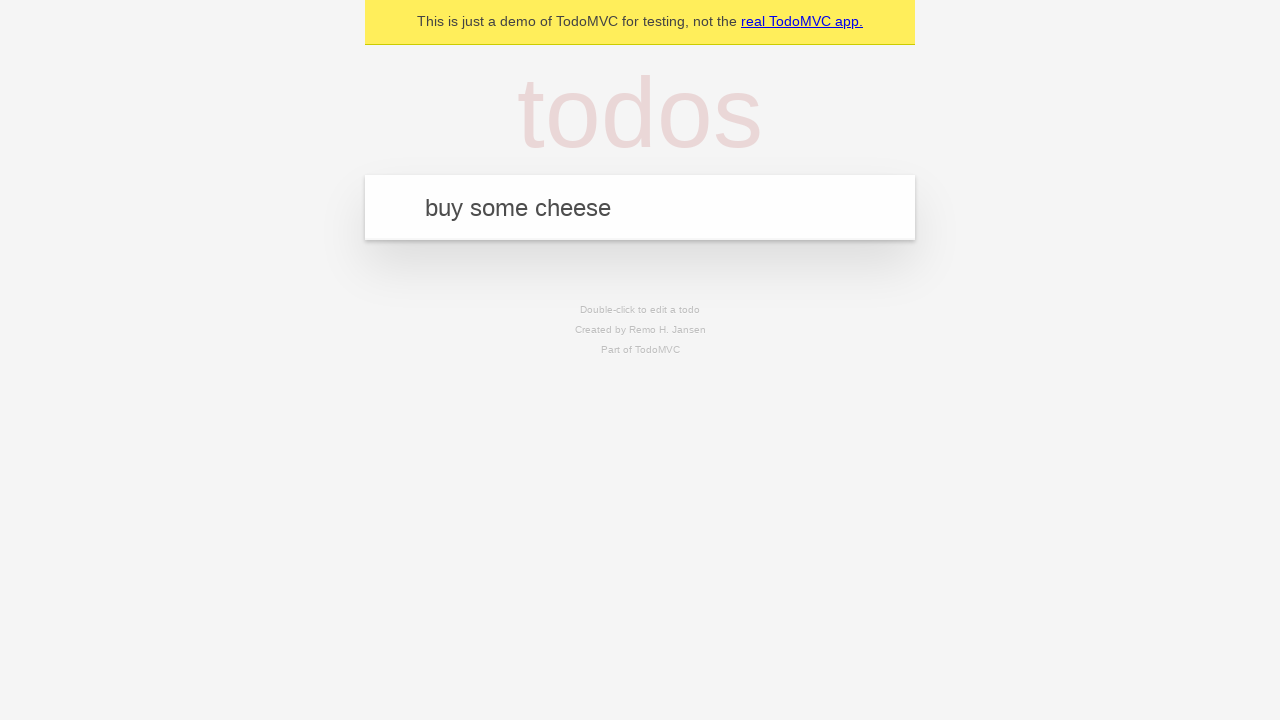

Pressed Enter to add first todo item on internal:attr=[placeholder="What needs to be done?"i]
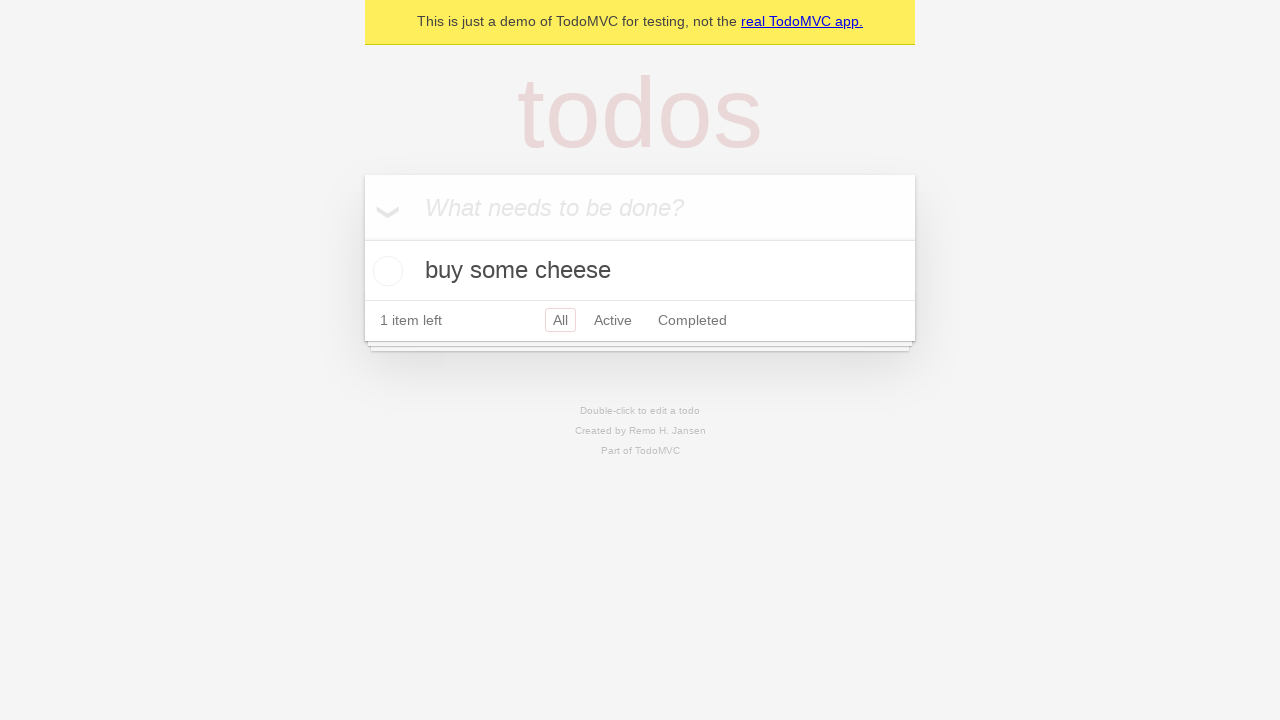

Filled todo input with 'feed the cat' on internal:attr=[placeholder="What needs to be done?"i]
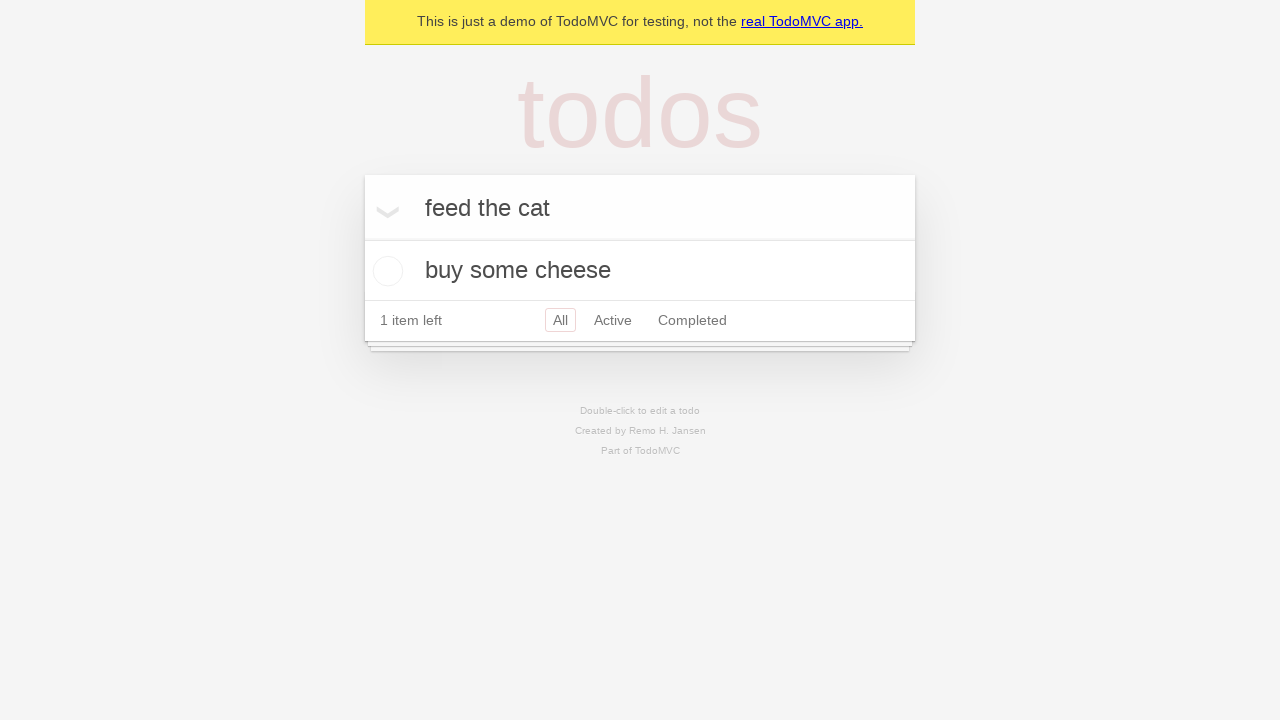

Pressed Enter to add second todo item on internal:attr=[placeholder="What needs to be done?"i]
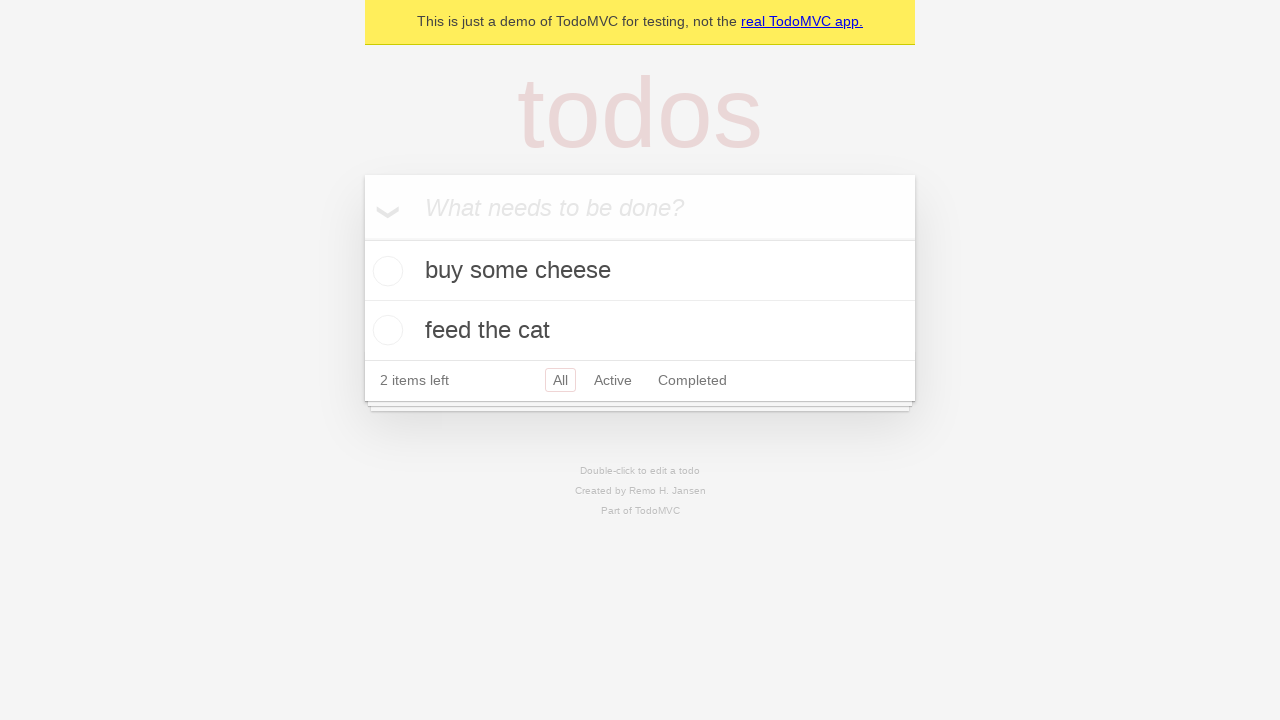

Filled todo input with 'book a doctors appointment' on internal:attr=[placeholder="What needs to be done?"i]
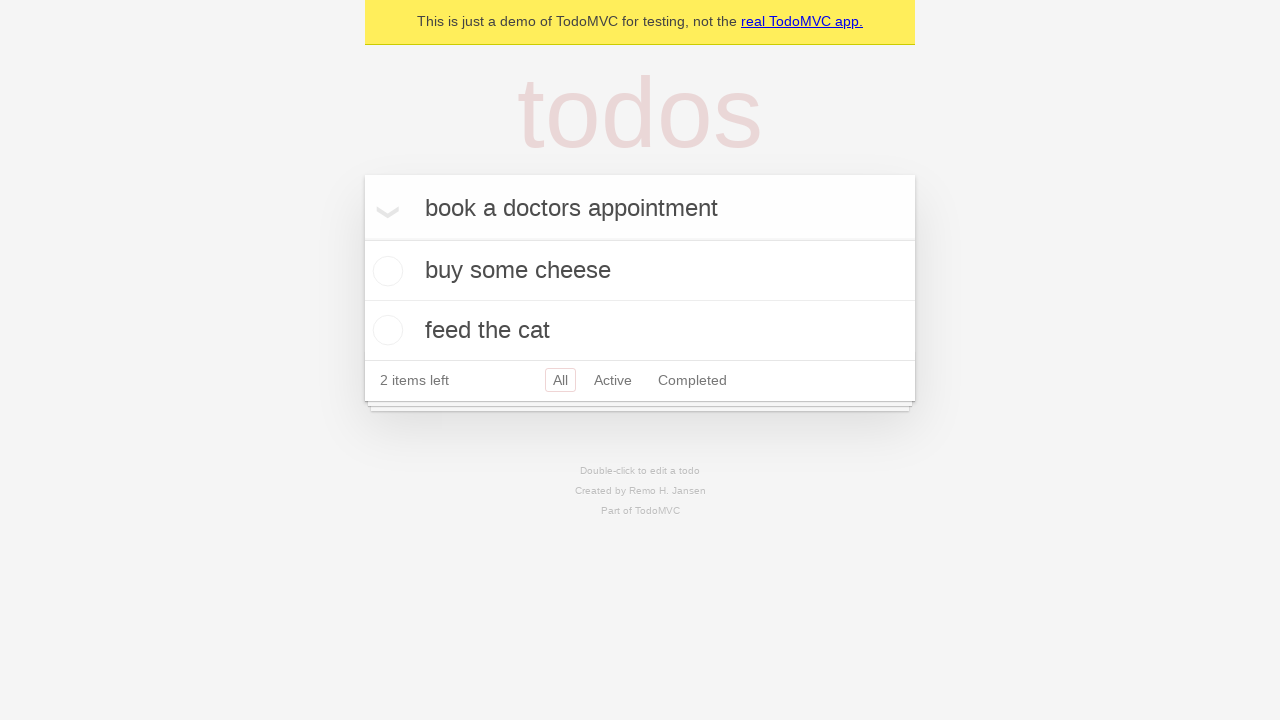

Pressed Enter to add third todo item on internal:attr=[placeholder="What needs to be done?"i]
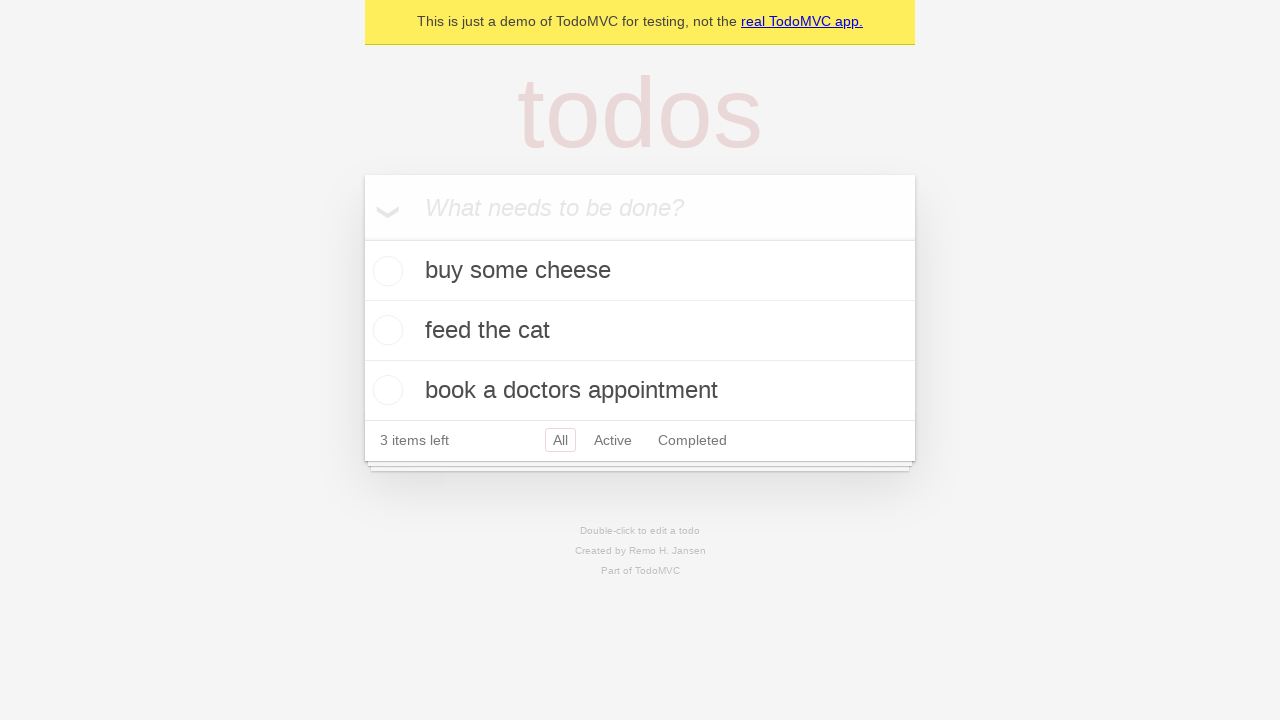

Double-clicked second todo item to enter edit mode at (640, 331) on internal:testid=[data-testid="todo-item"s] >> nth=1
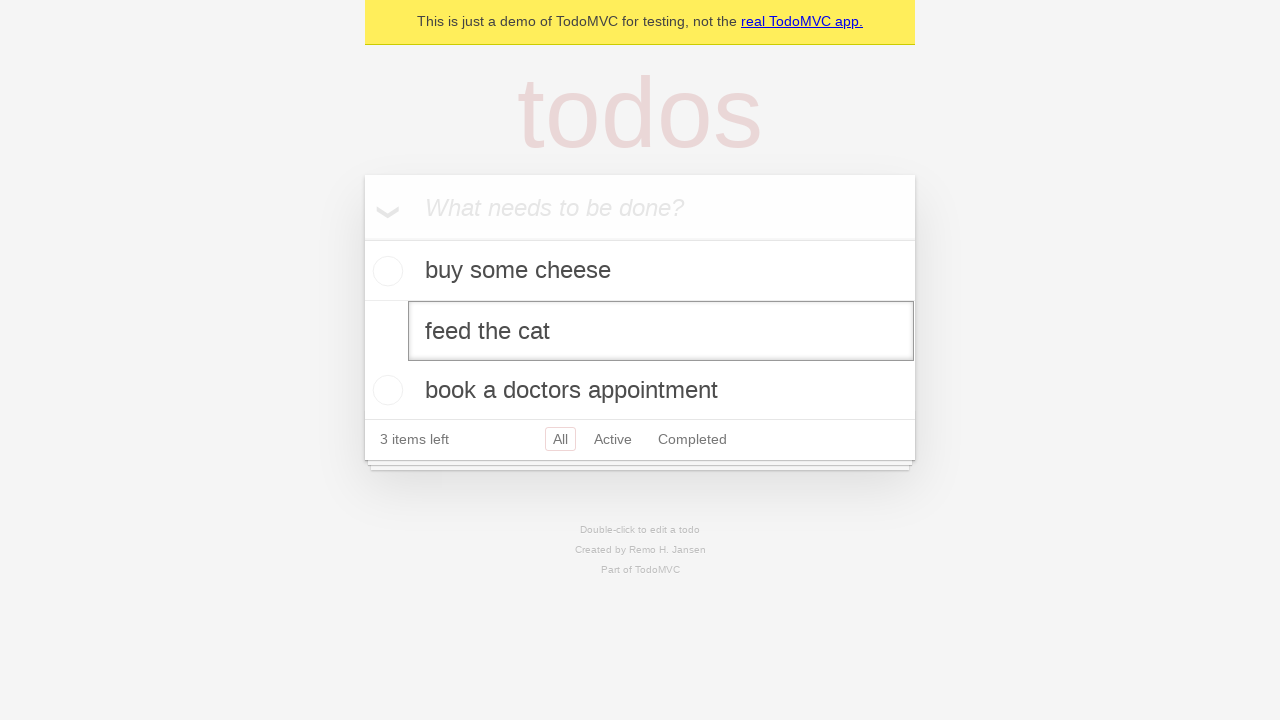

Edit textbox appeared after double-click, confirming other controls are hidden
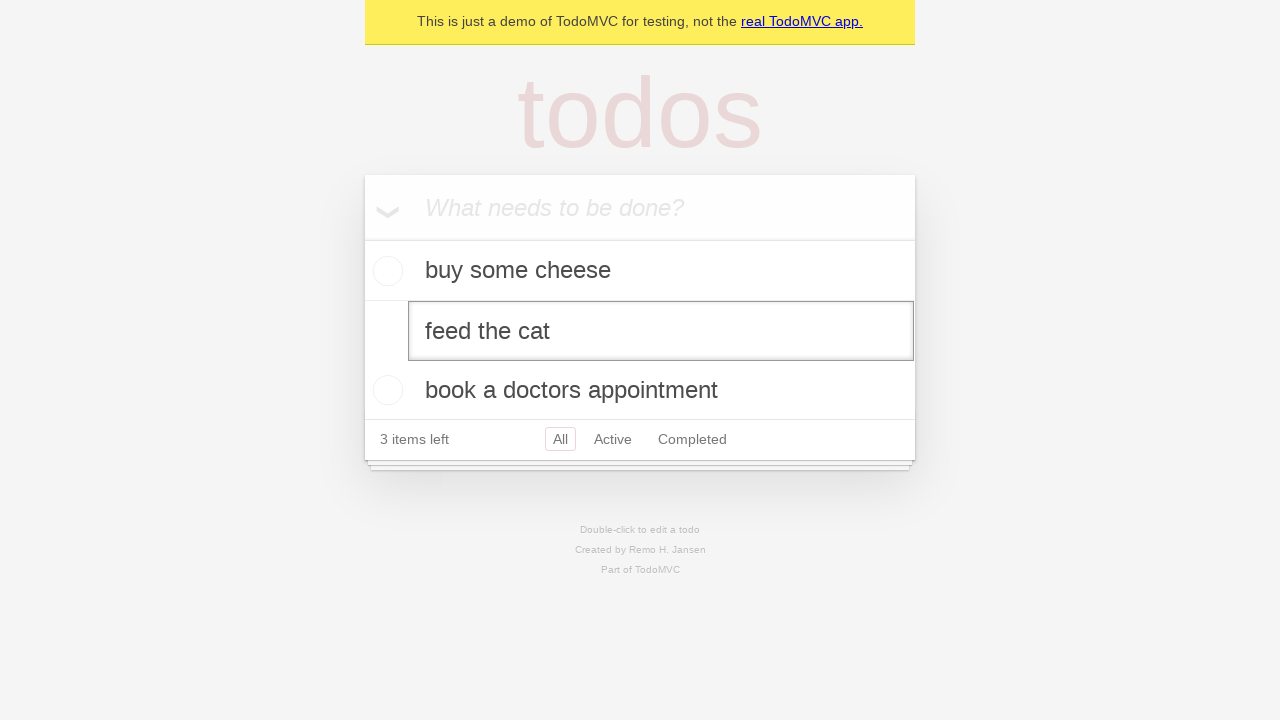

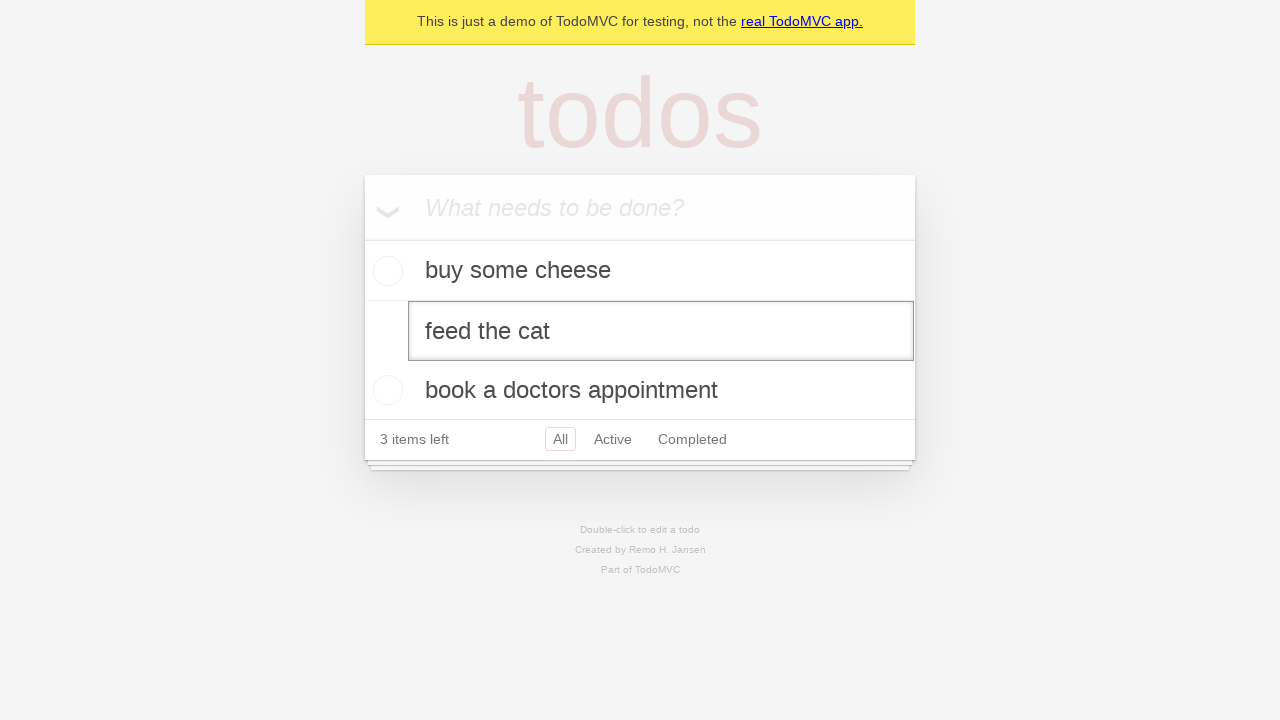